Tests the Text Box form by navigating to Elements section, filling in name, email, and addresses, then submitting and verifying the output

Starting URL: https://demoqa.com/

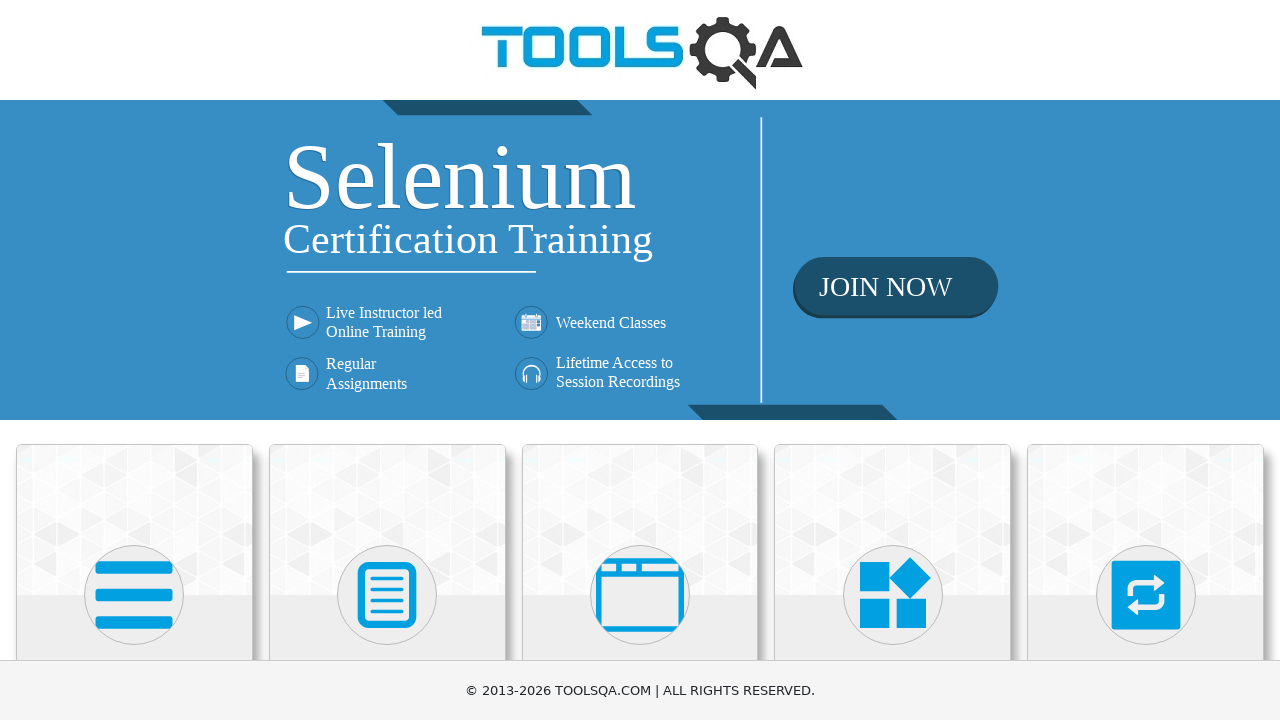

Clicked on Elements menu on homepage at (134, 360) on text=Elements
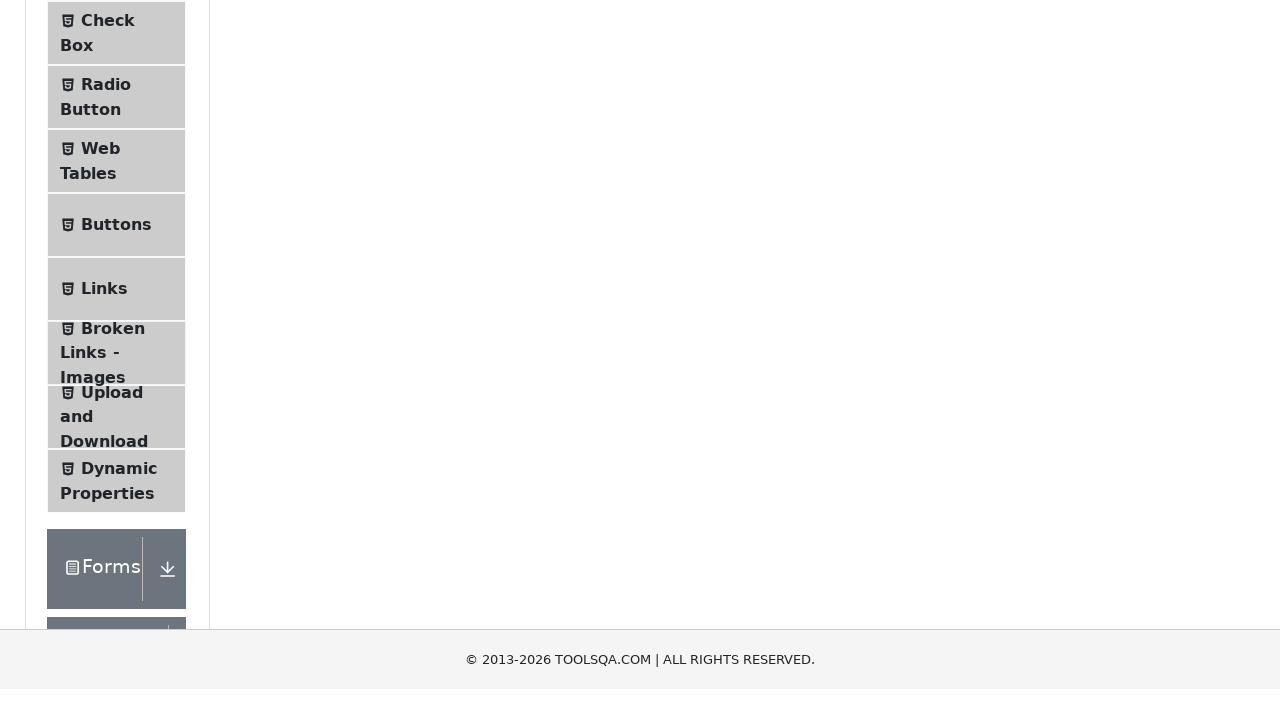

Clicked on Text Box in left menu at (119, 261) on text=Text Box
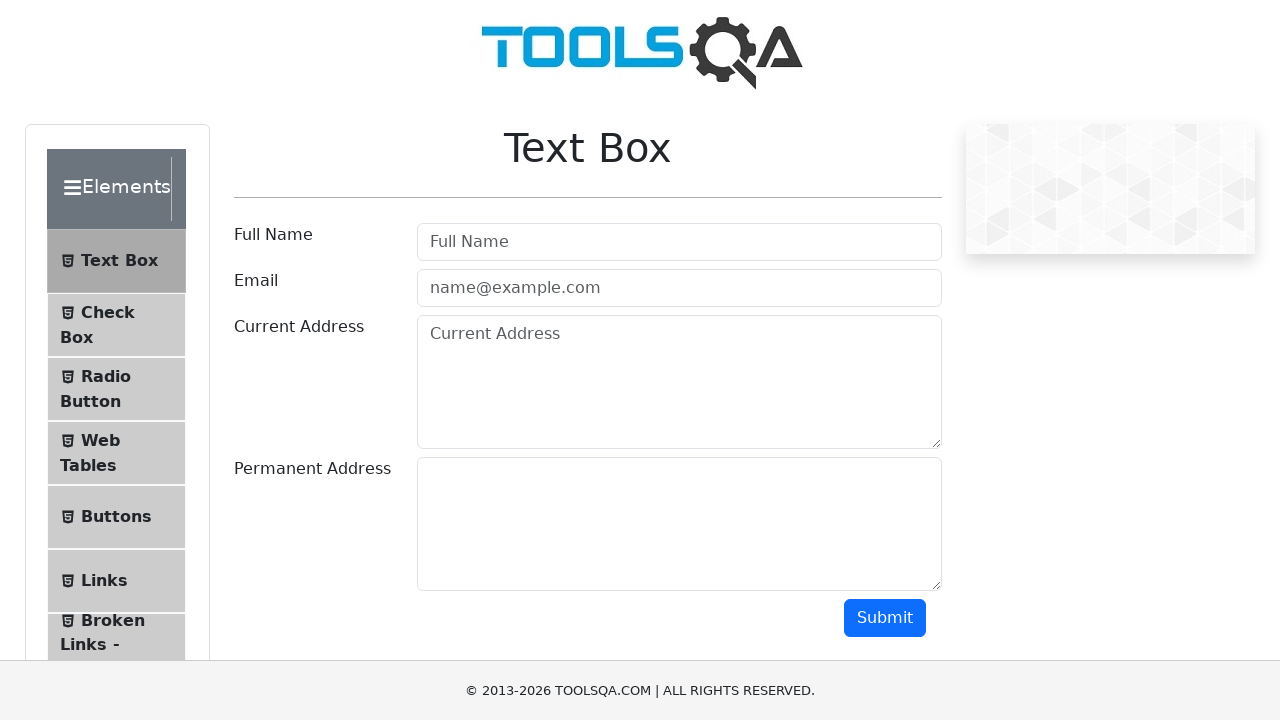

Text Box page loaded with userName field visible
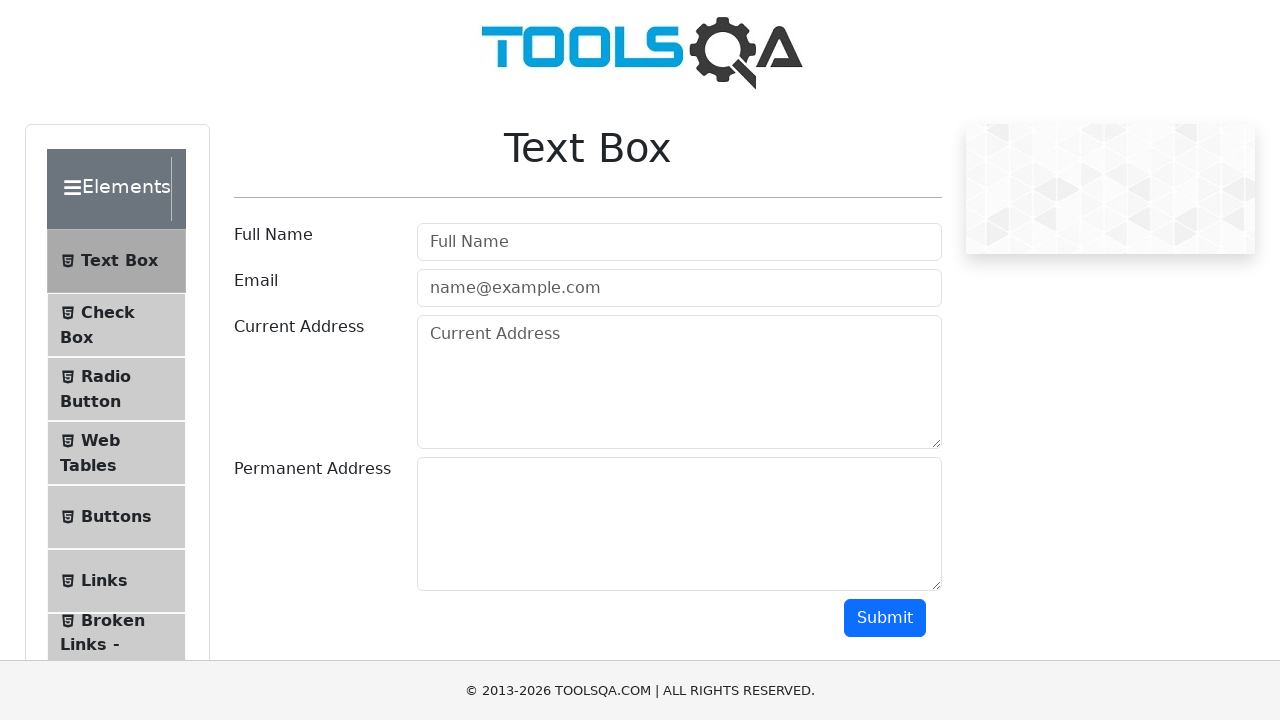

Filled in Full Name field with 'Nguyen Van A' on #userName
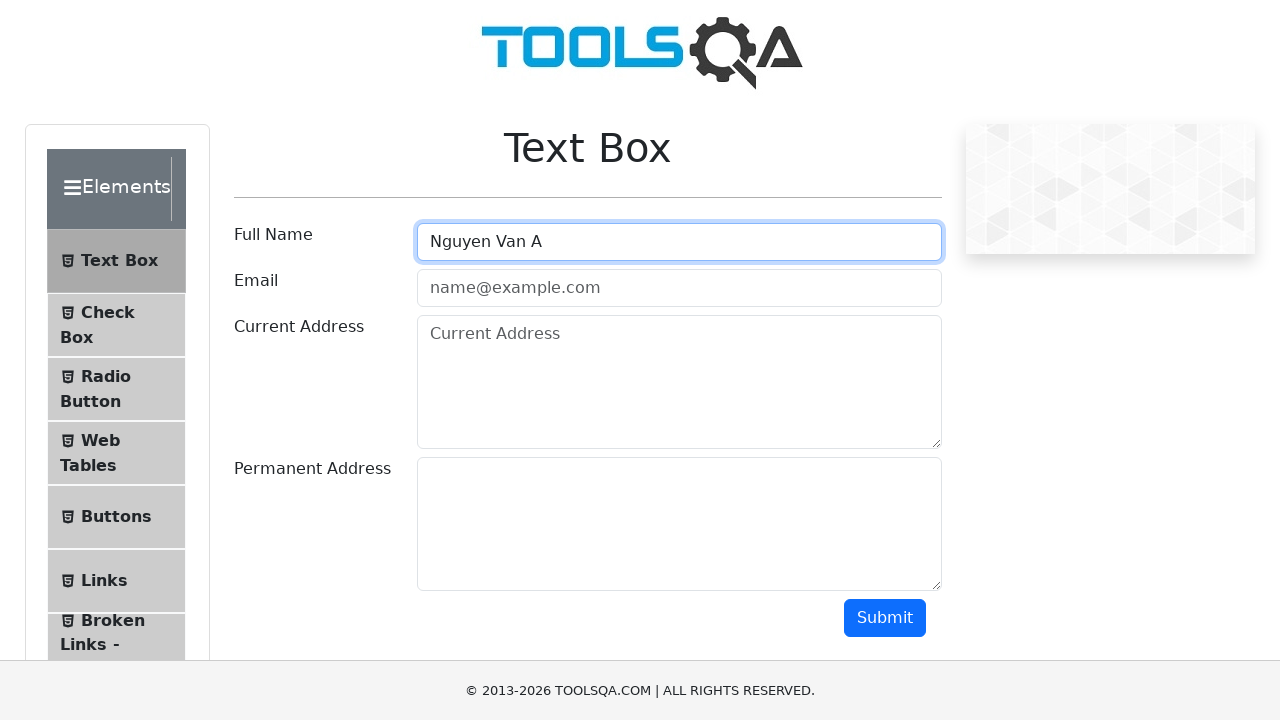

Filled in Email field with 'user@example.com' on #userEmail
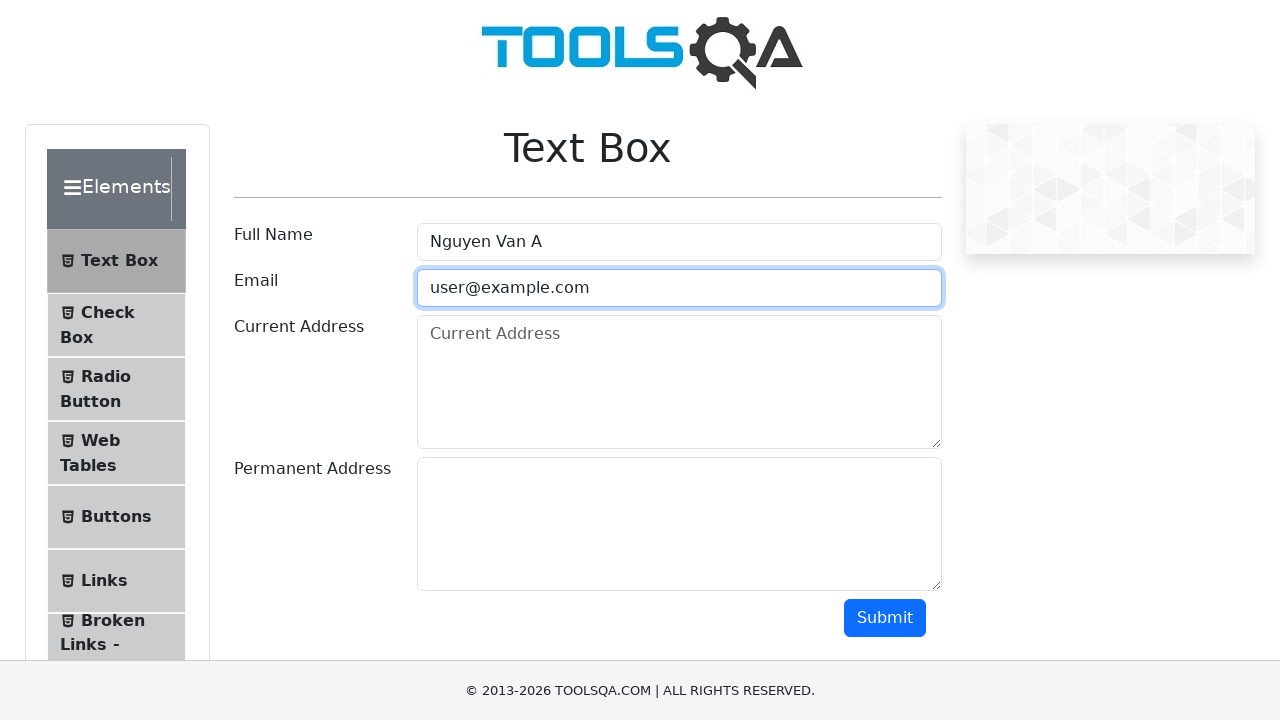

Filled in Current Address field with '12 Nguyen Trai, HN' on #currentAddress
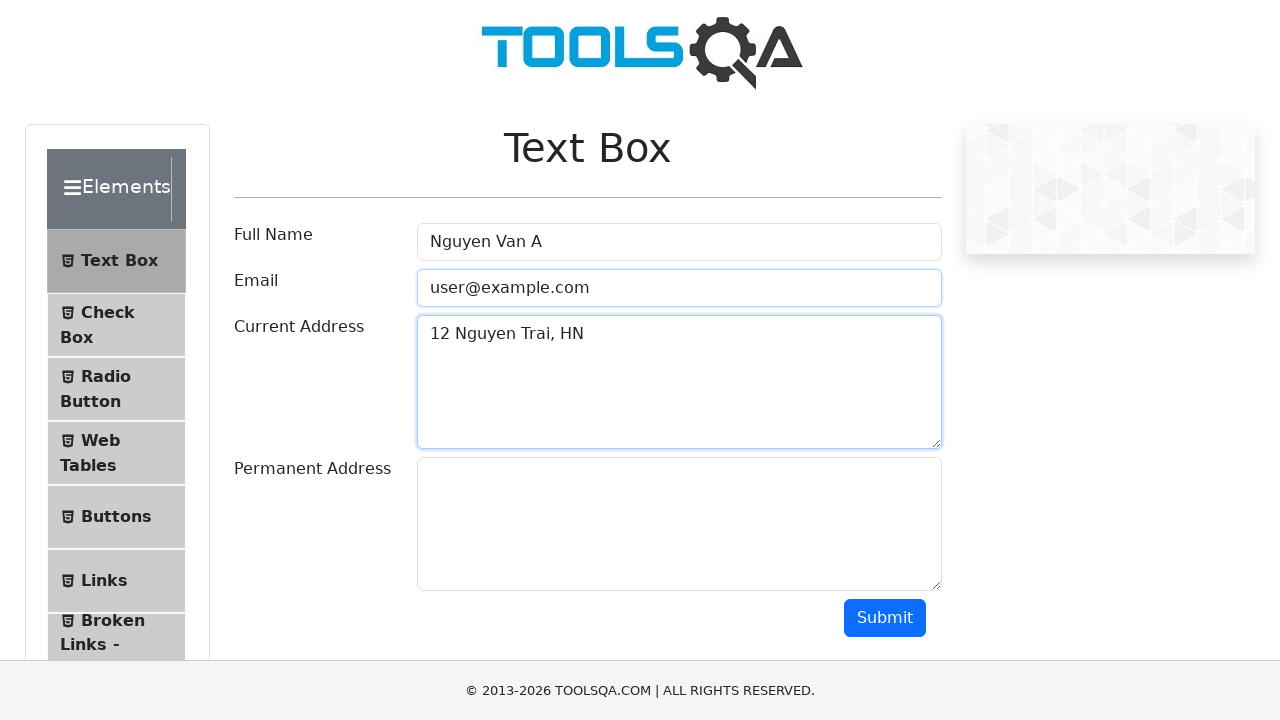

Filled in Permanent Address field with '34 Le Loi, HCM' on #permanentAddress
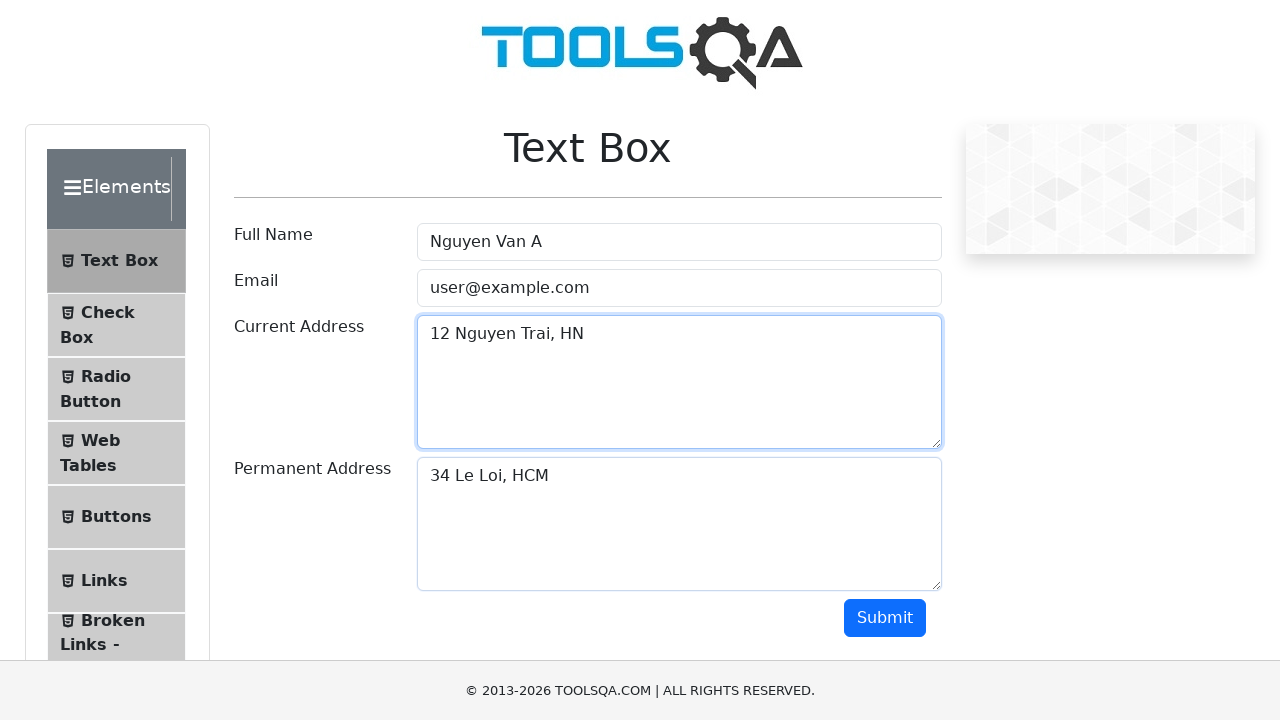

Clicked submit button to submit the form at (885, 618) on #submit
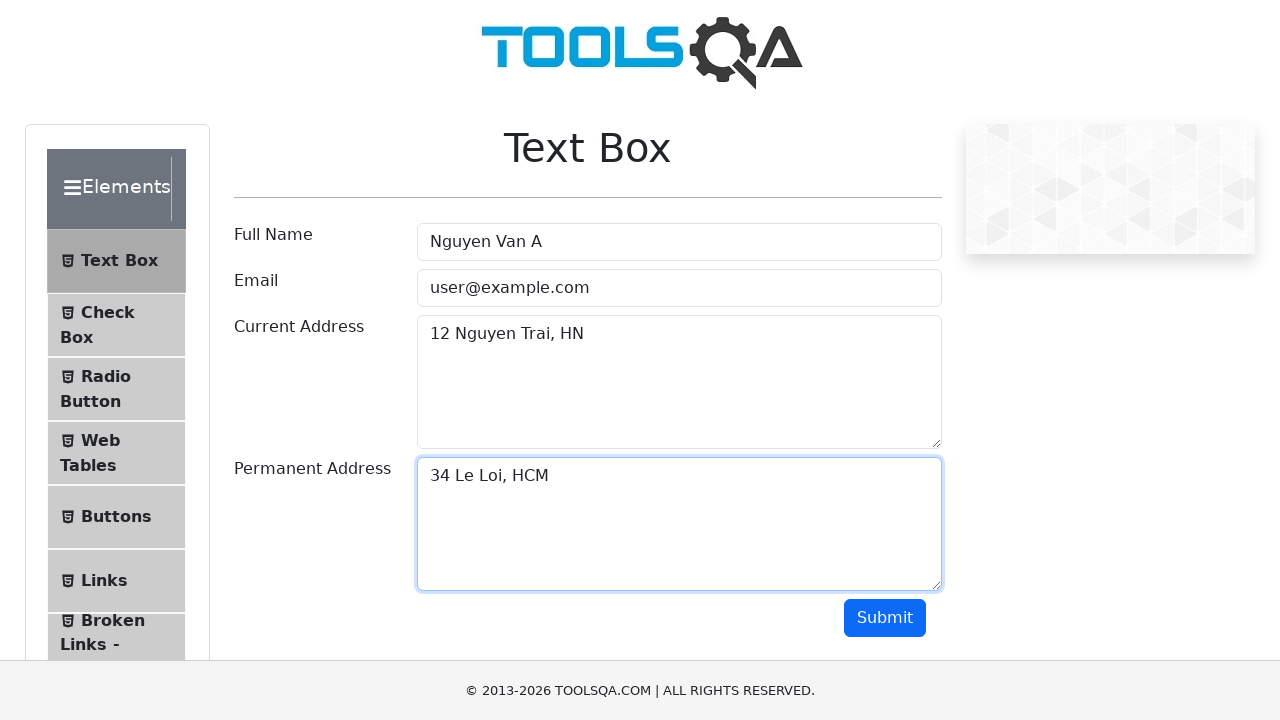

Form submission verified - output section displayed
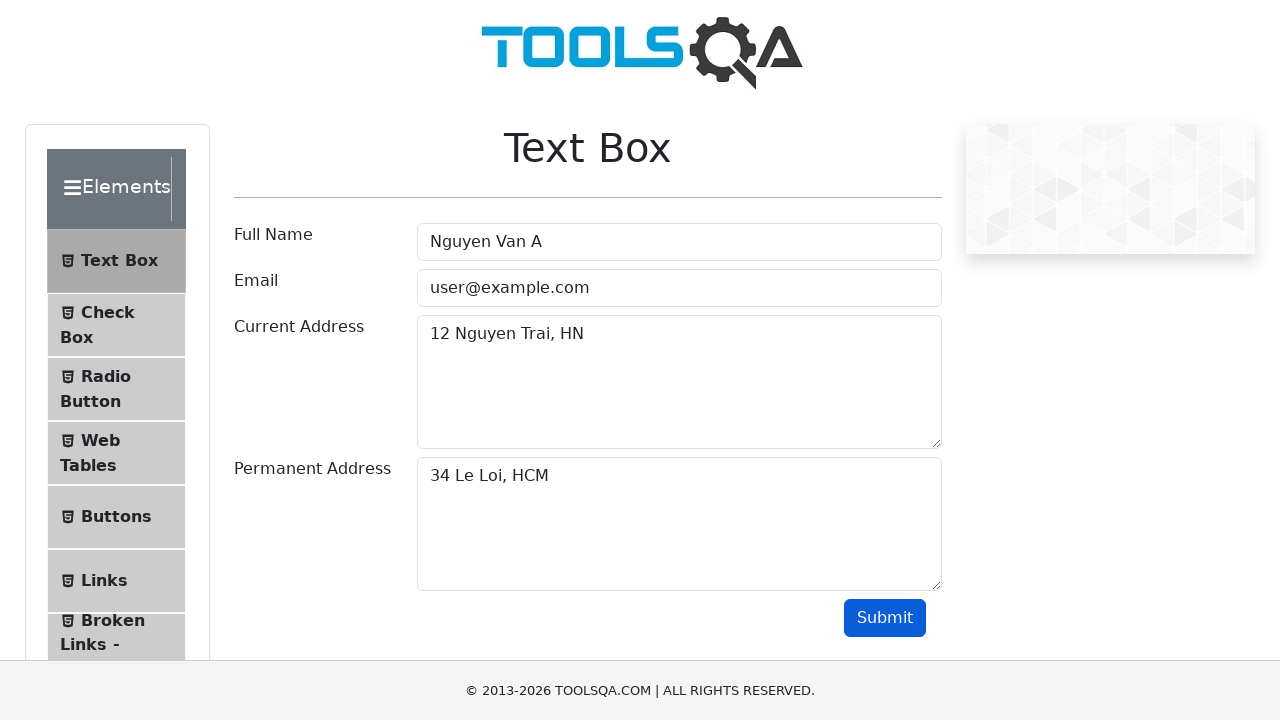

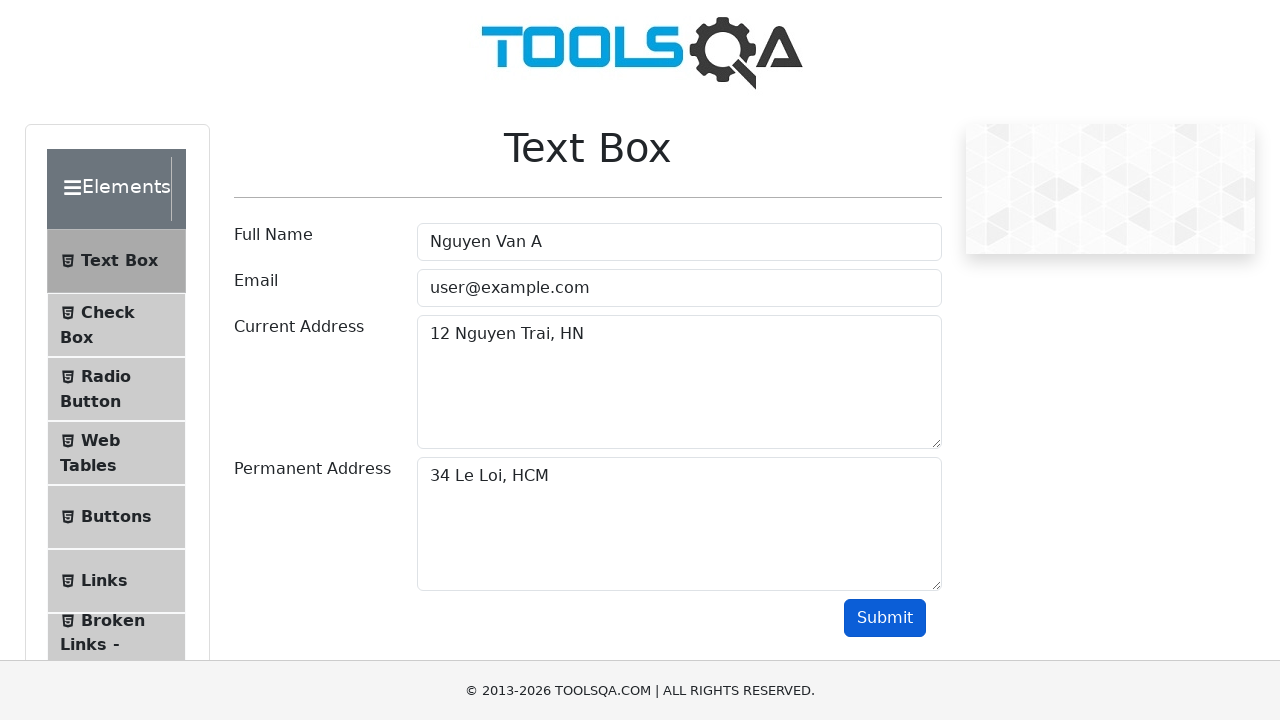